Tests double-click functionality on W3Schools try-it editor by switching to iframe and double-clicking text to verify style change

Starting URL: https://www.w3schools.com/tags/tryit.asp?filename=tryhtml5_ev_ondblclick2

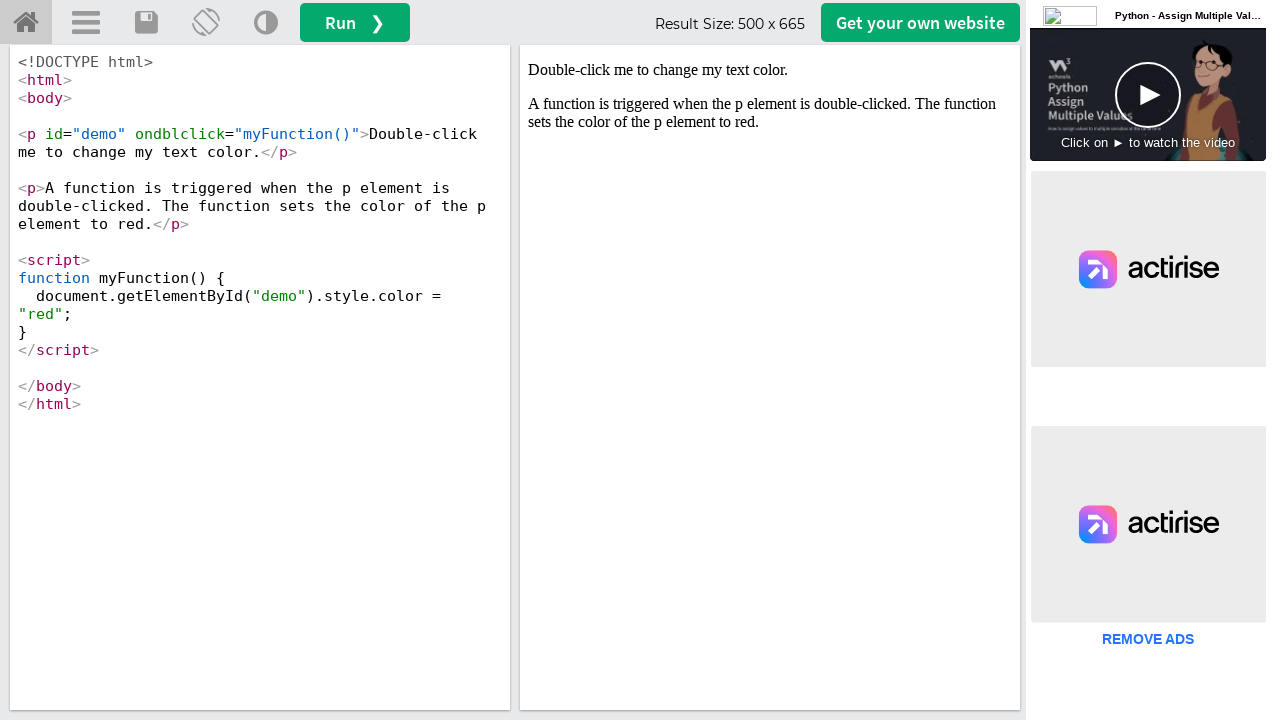

Located iframe with ID 'iframeResult'
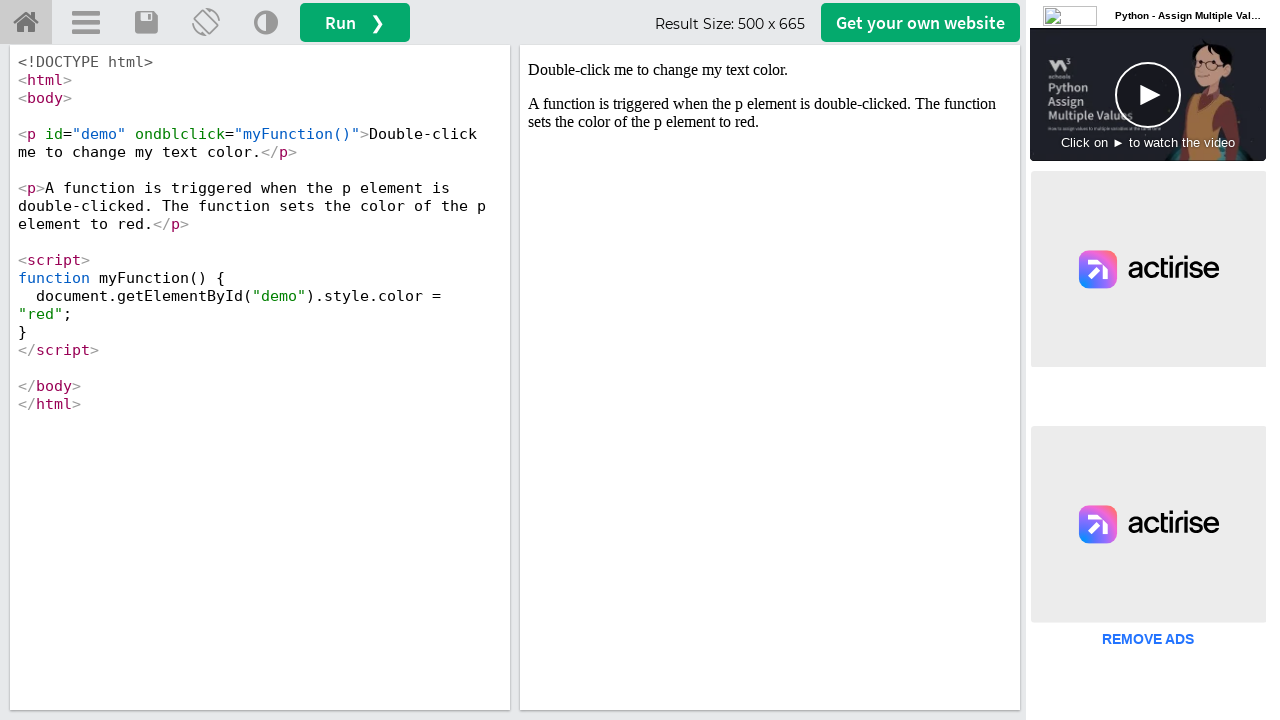

Located text element with ID 'demo' inside iframe
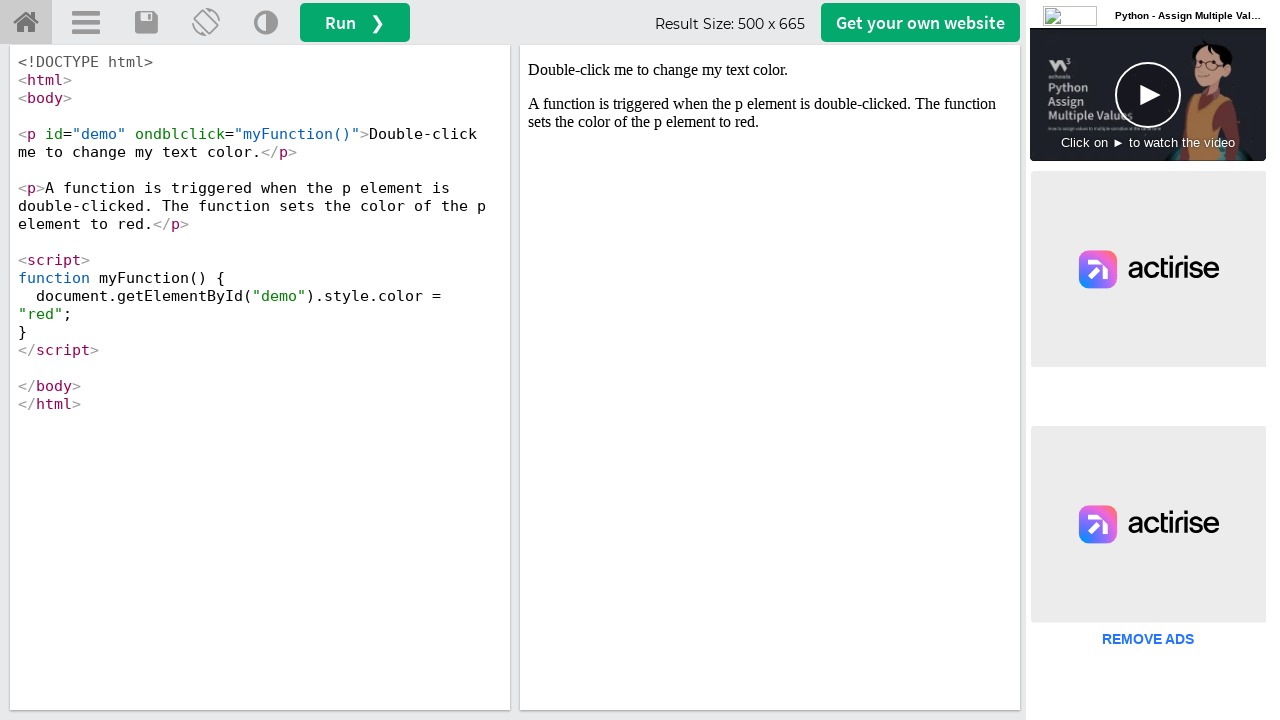

Performed double-click on text element at (770, 70) on #iframeResult >> internal:control=enter-frame >> #demo
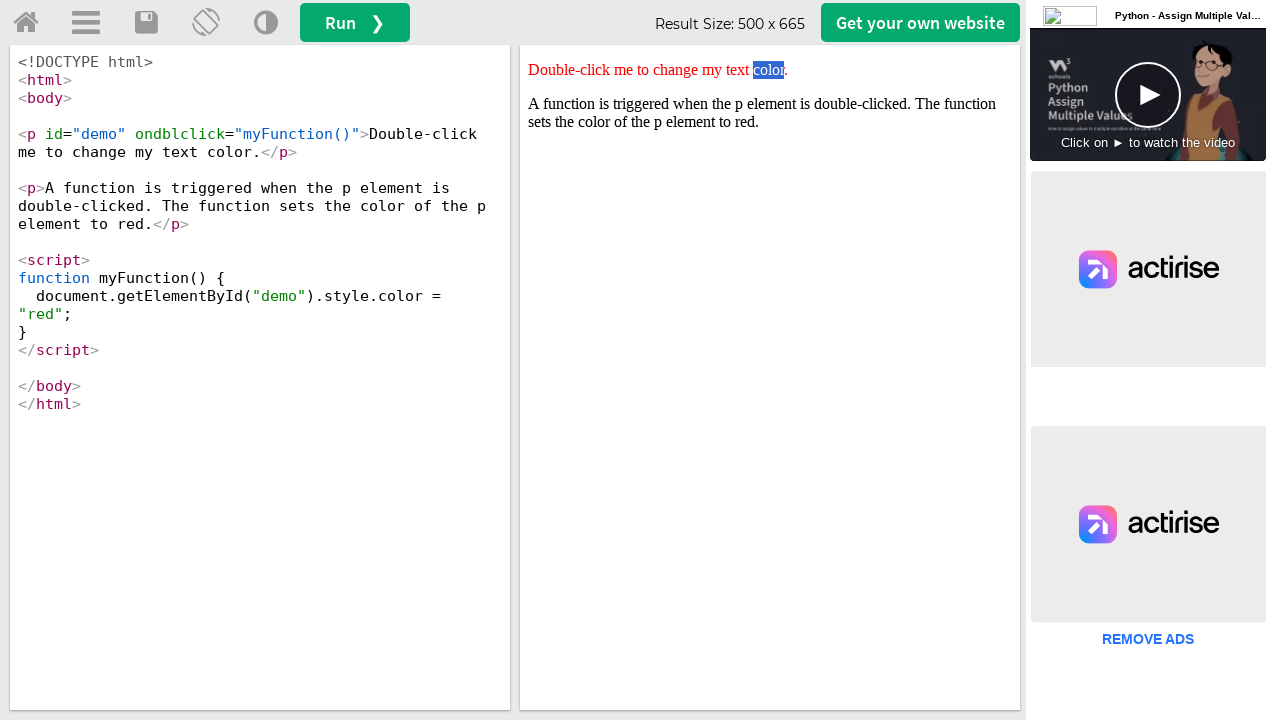

Retrieved style attribute from text element
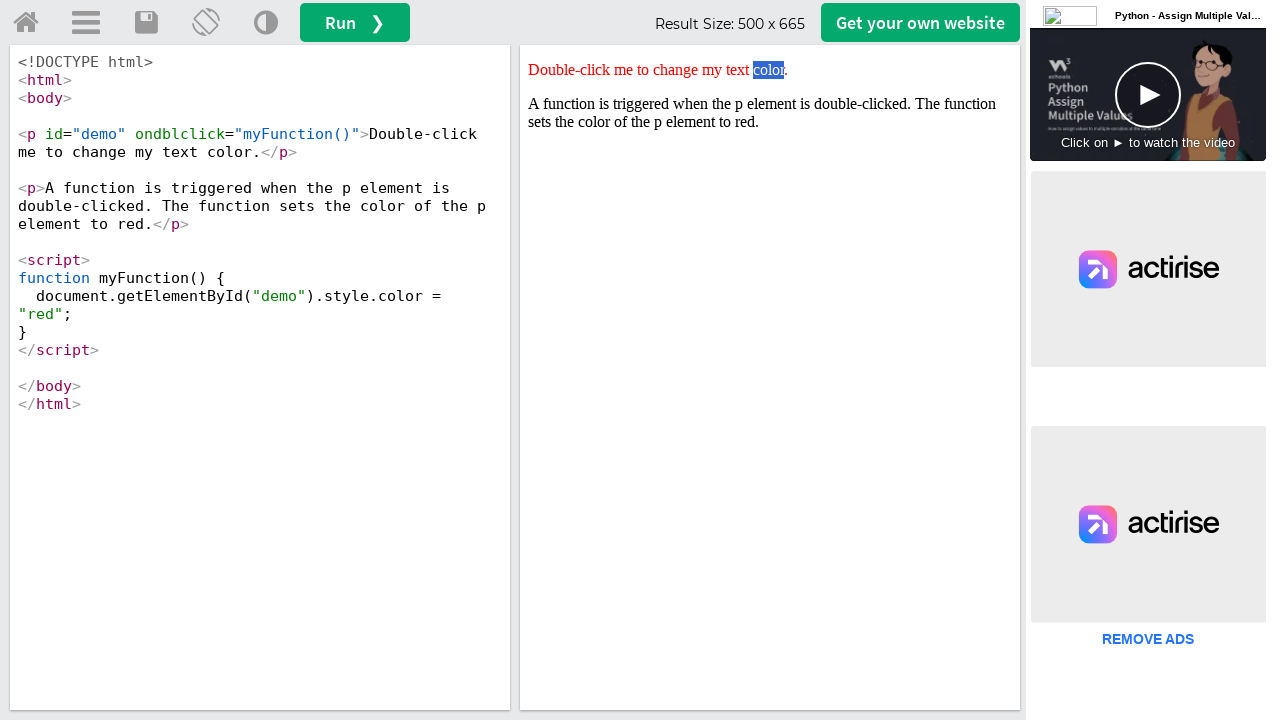

Verified that style attribute contains 'red' — double-click successfully changed text color
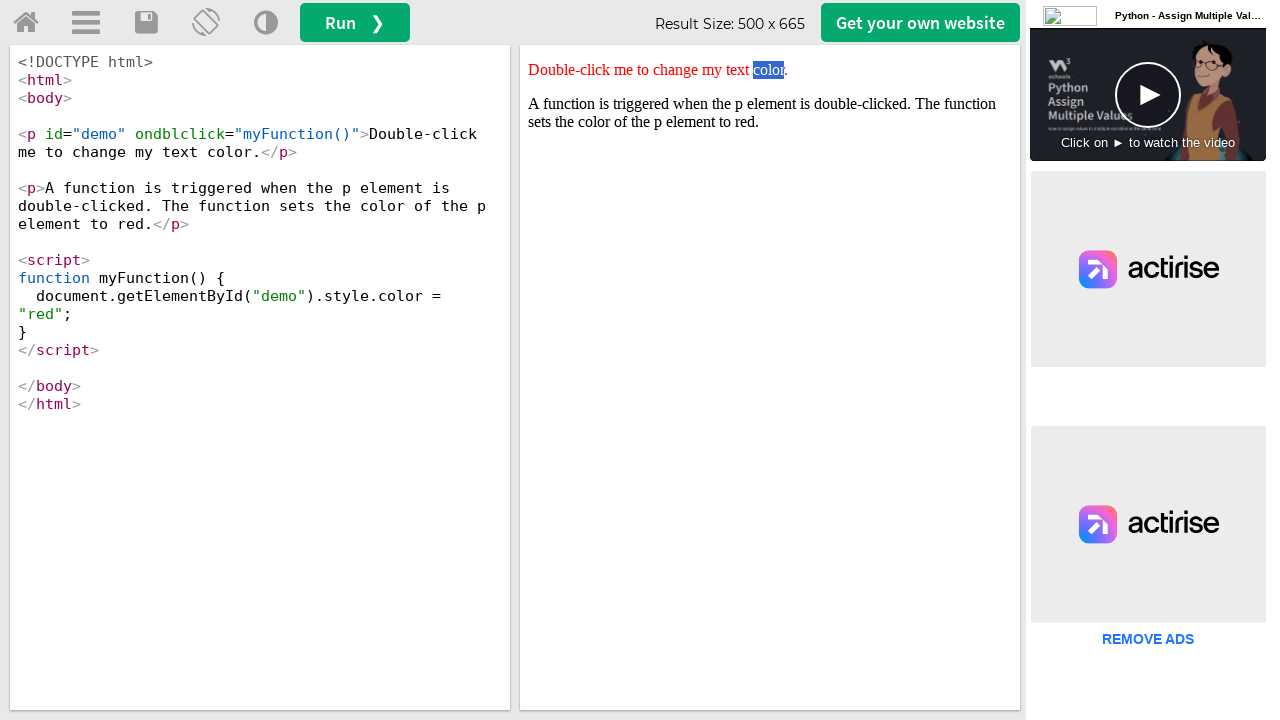

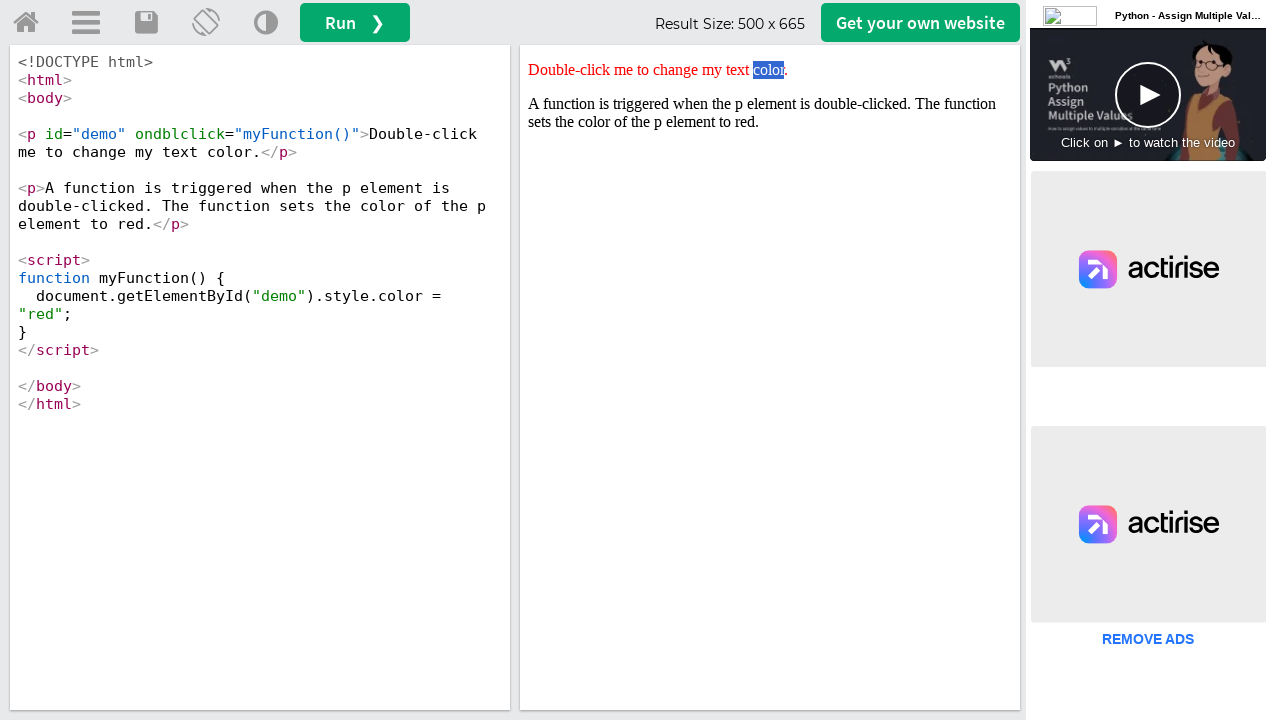